Interacts with radio button inside an iframe on the checkboxradio demo page

Starting URL: https://jqueryui.com/checkboxradio/

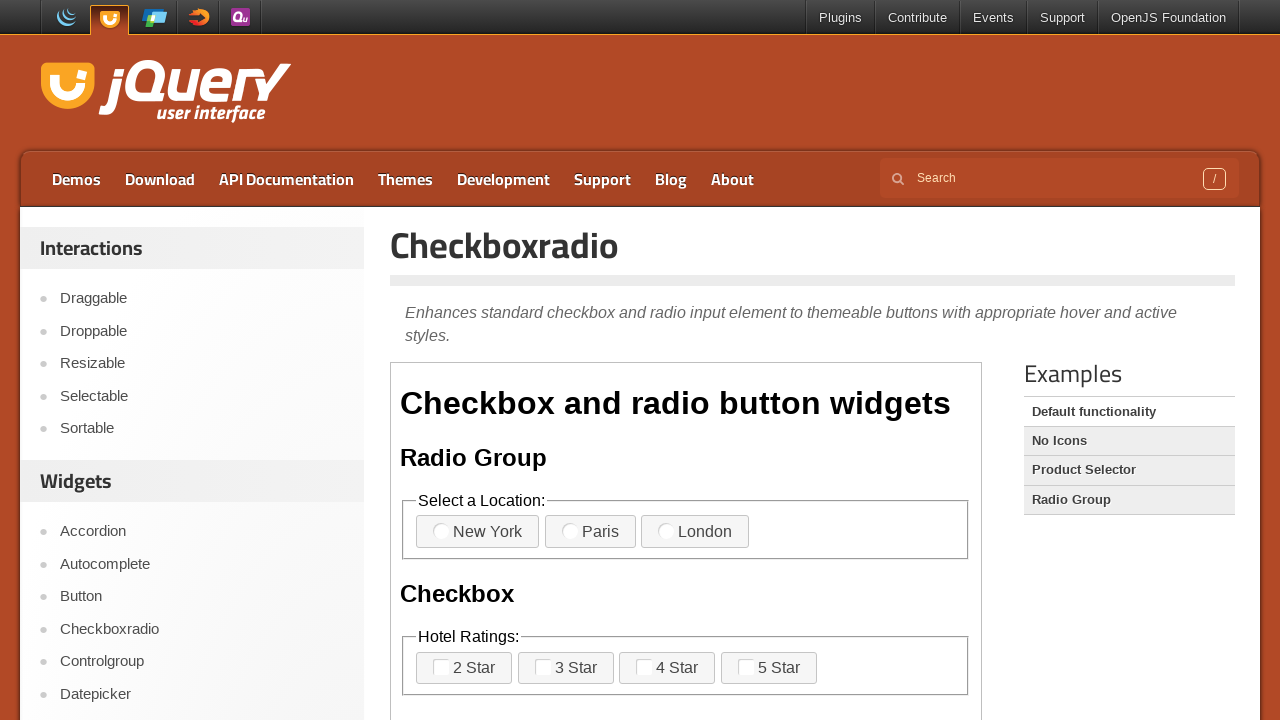

Located demo iframe
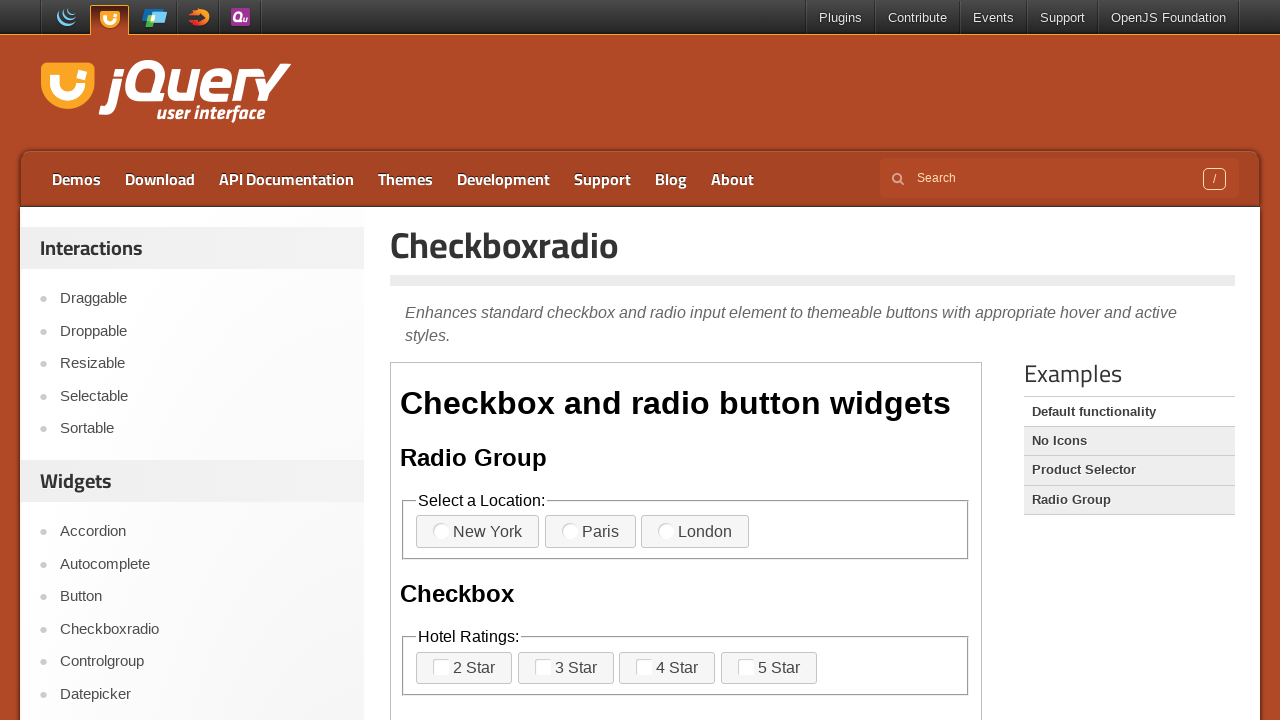

Clicked radio button 2 label inside iframe at (590, 532) on xpath=//iframe[@class = 'demo-frame'] >> internal:control=enter-frame >> xpath=/
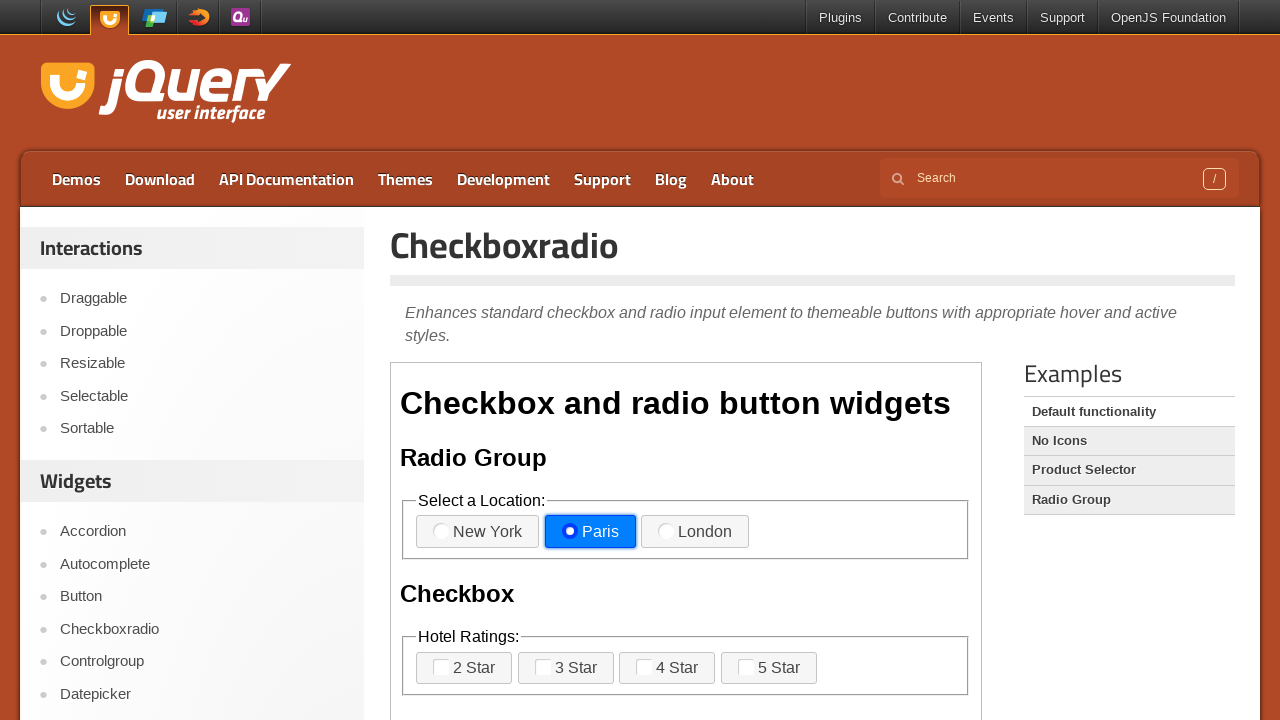

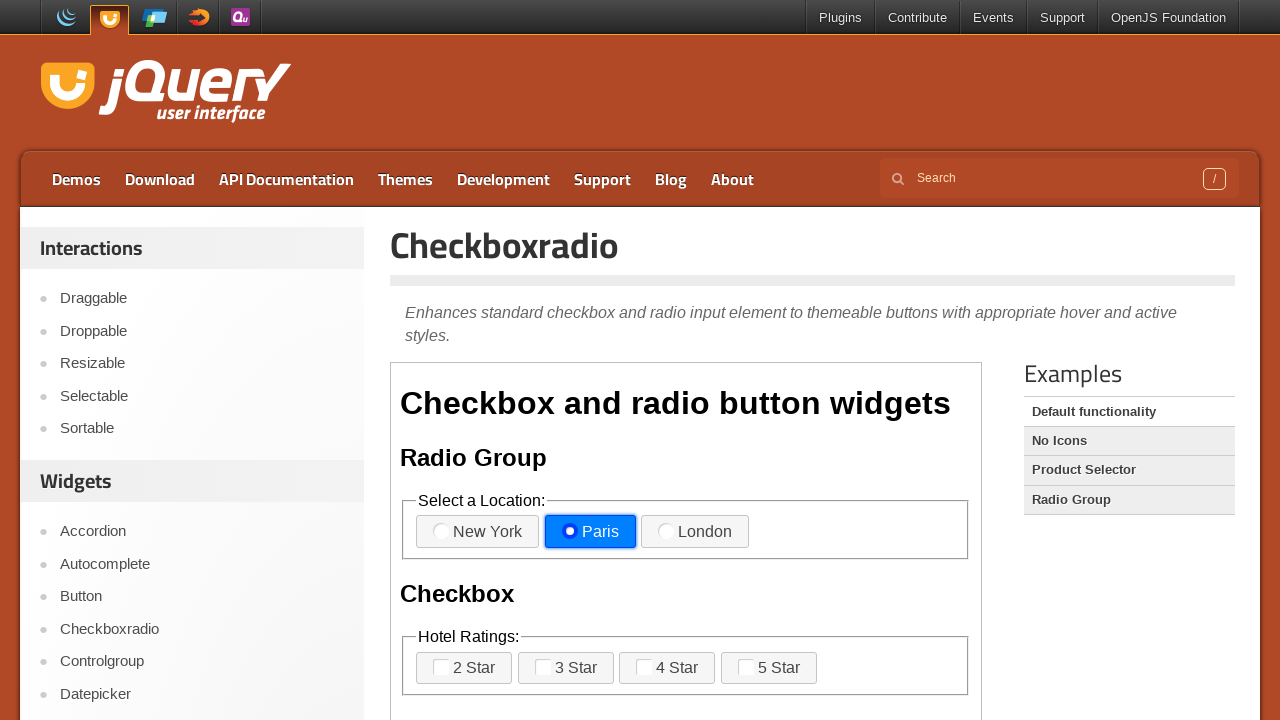